Tests that clicking cancel dismisses the error message shown for an invalid name field

Starting URL: https://devmountain-qa.github.io/employee-manager/1.2_Version/index.html

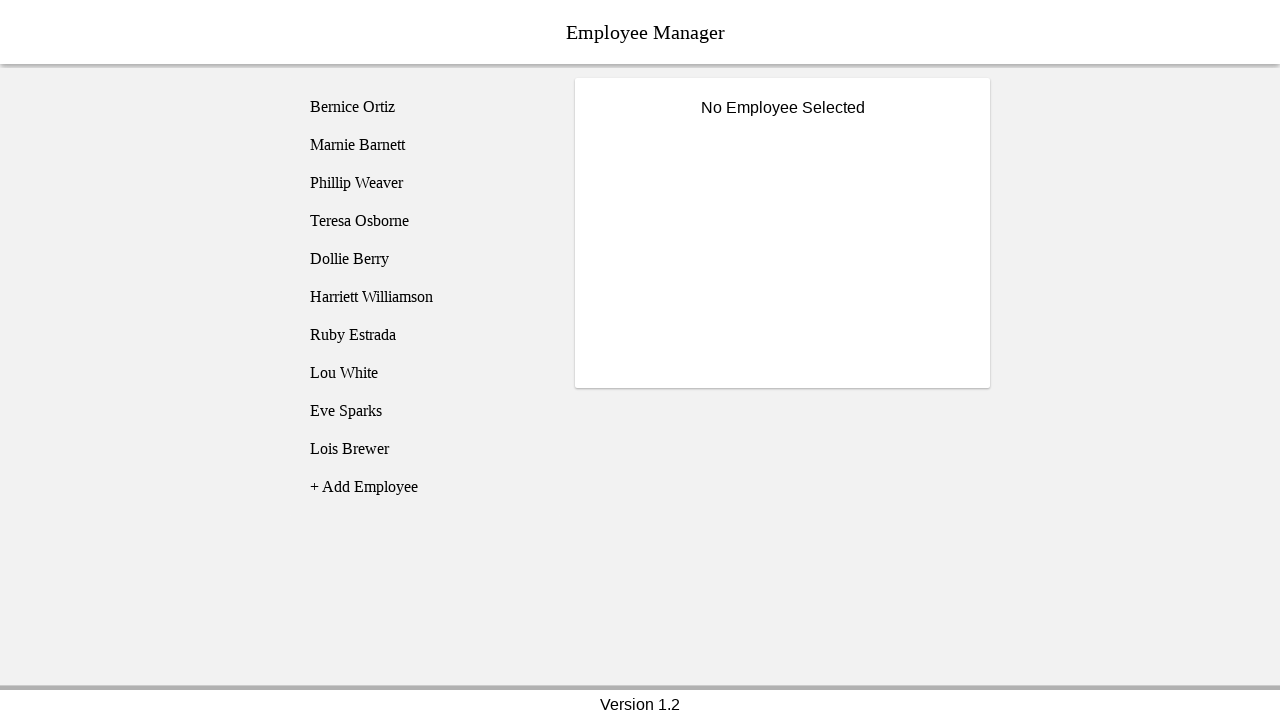

Clicked on Bernice Ortiz employee at (425, 107) on [name='employee1']
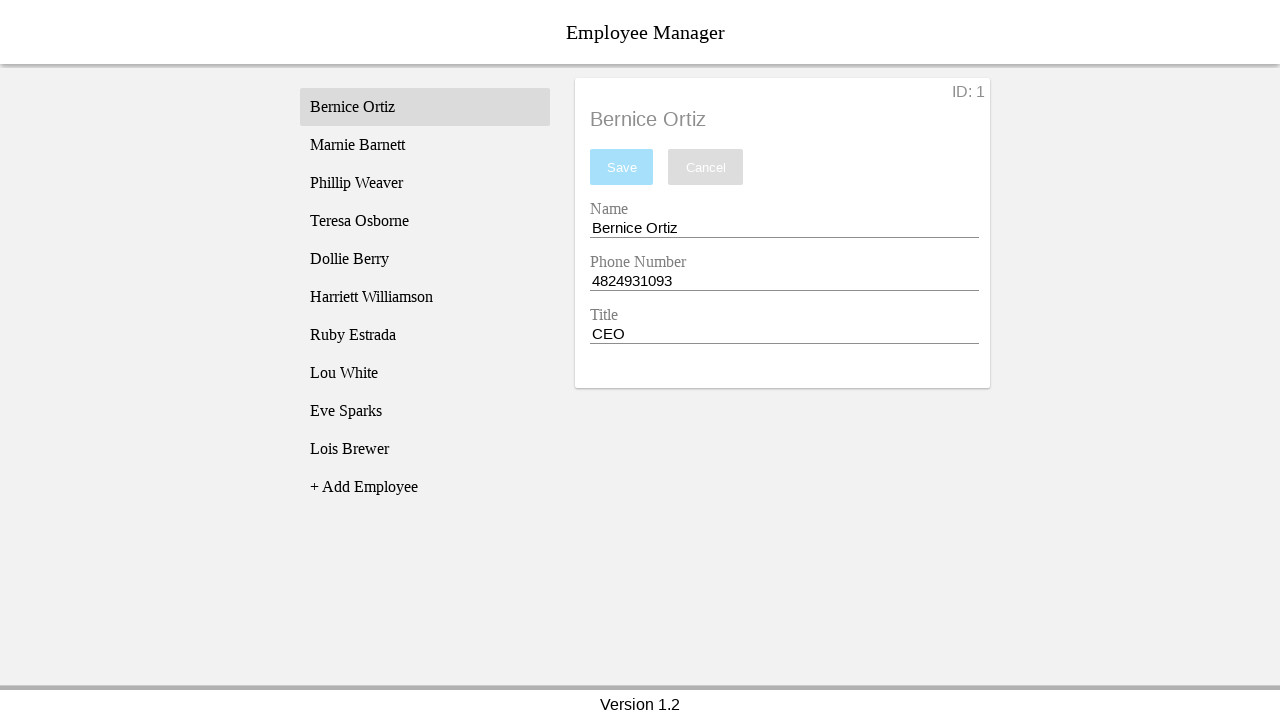

Name input field became visible
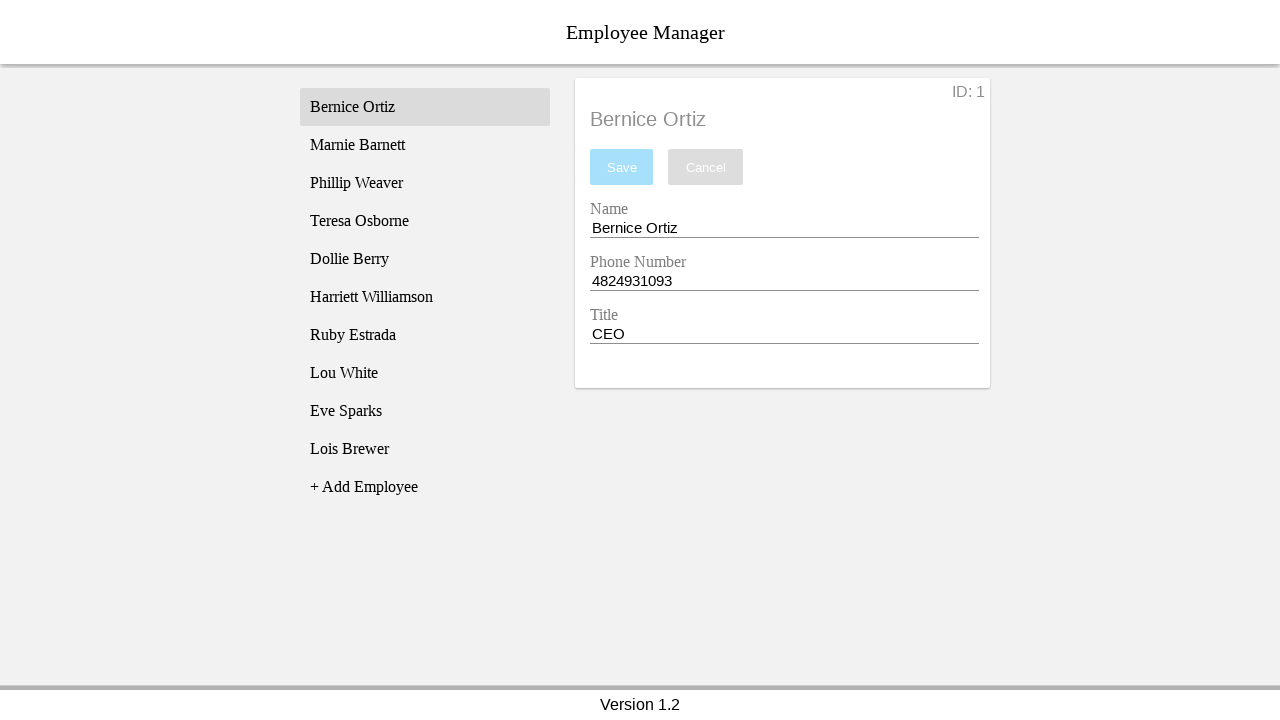

Cleared the name input field on [name='nameEntry']
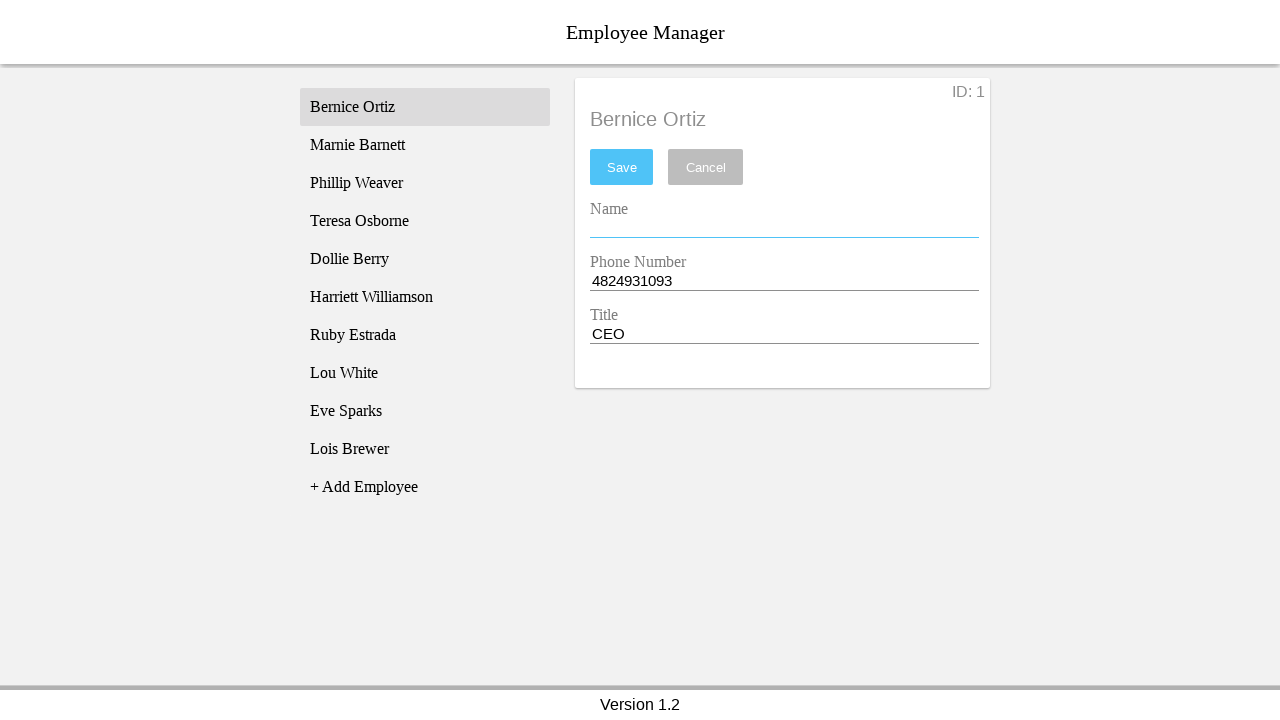

Pressed Space in name input field on [name='nameEntry']
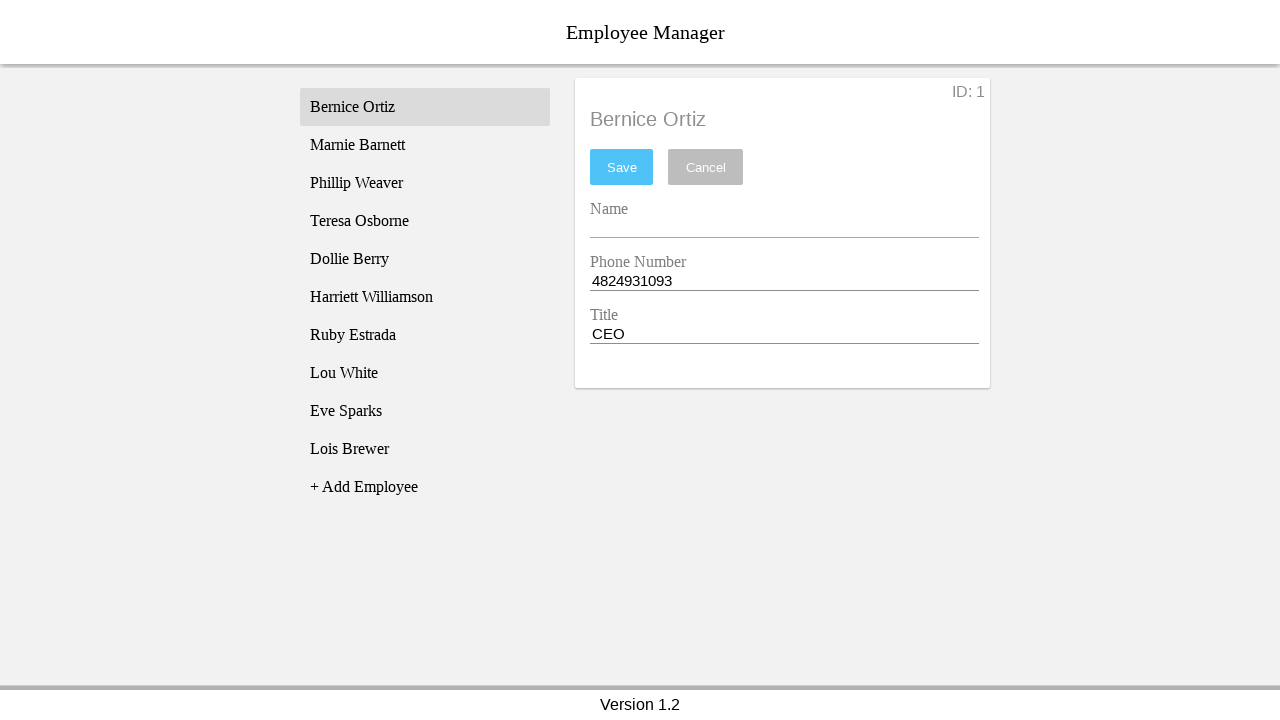

Pressed Backspace to trigger validation on [name='nameEntry']
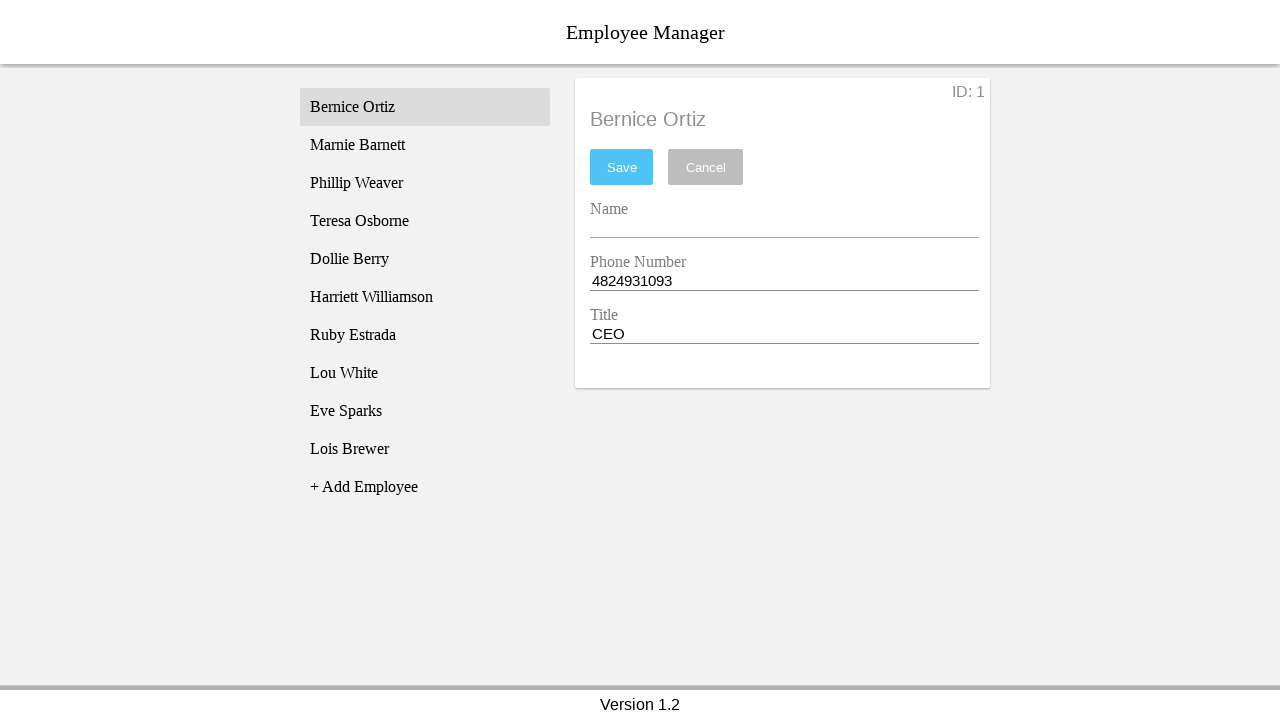

Clicked save button at (622, 167) on #saveBtn
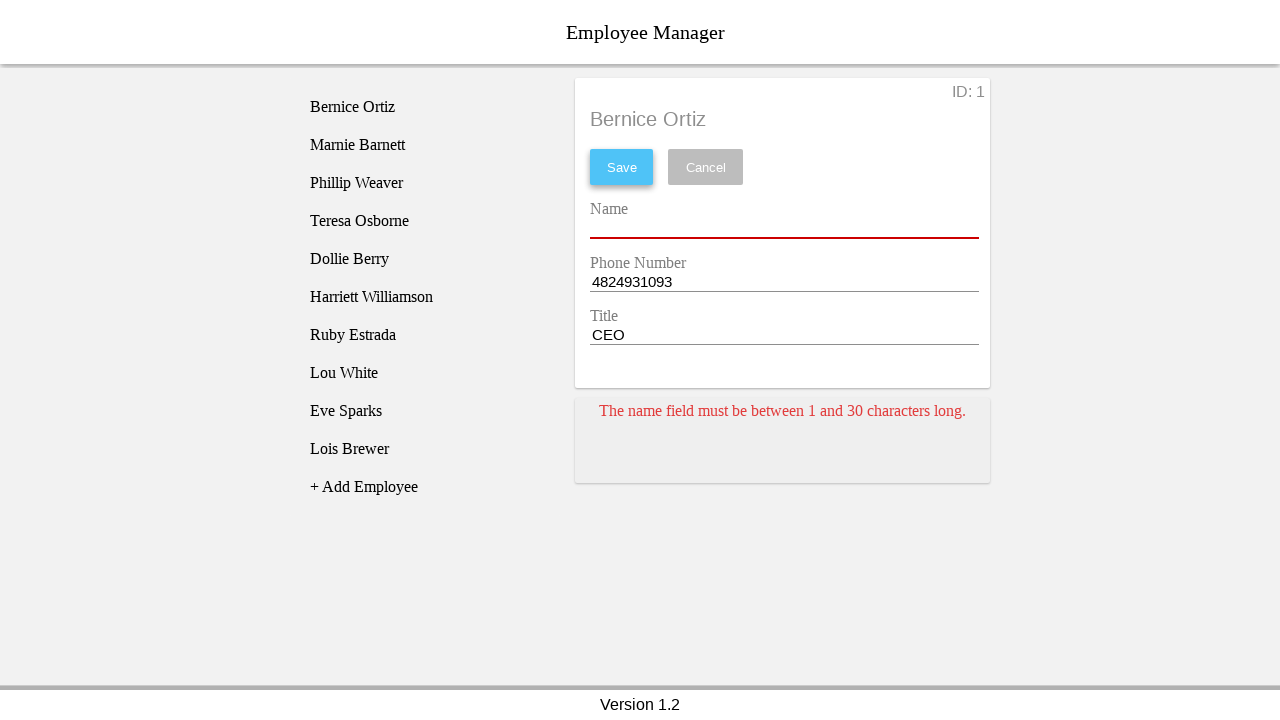

Error message card appeared
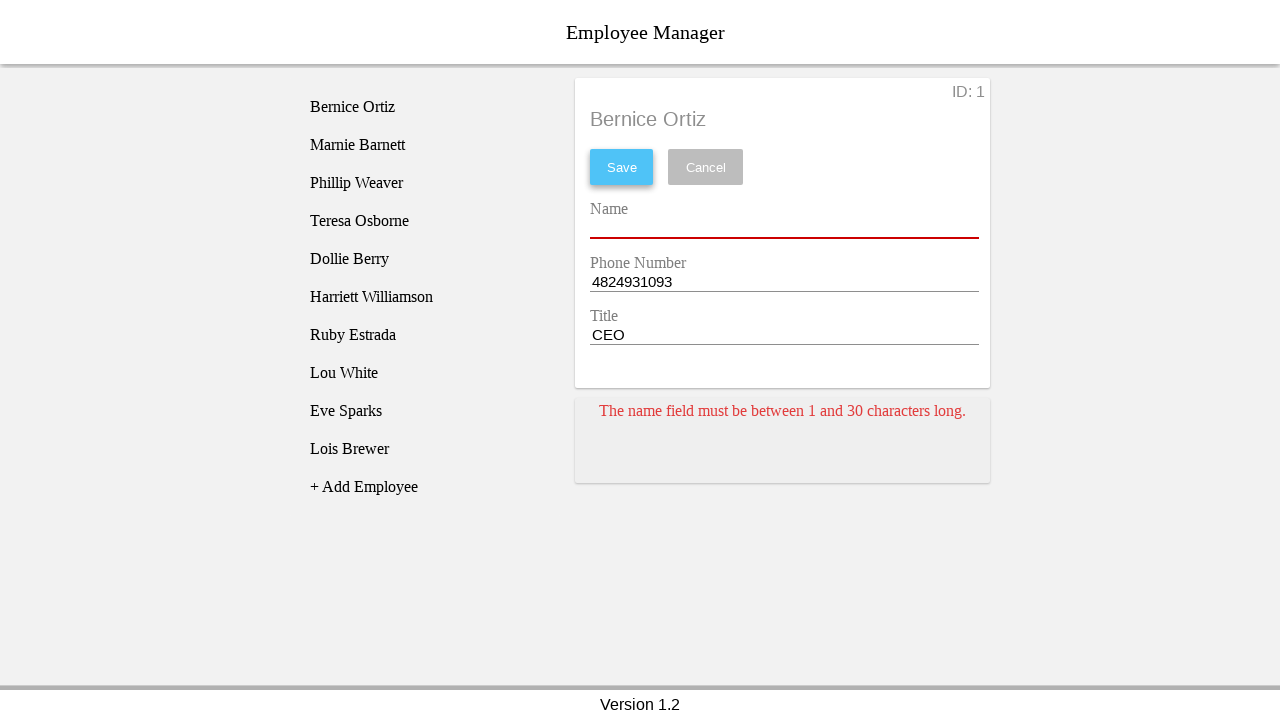

Added a space character to name input on [name='nameEntry']
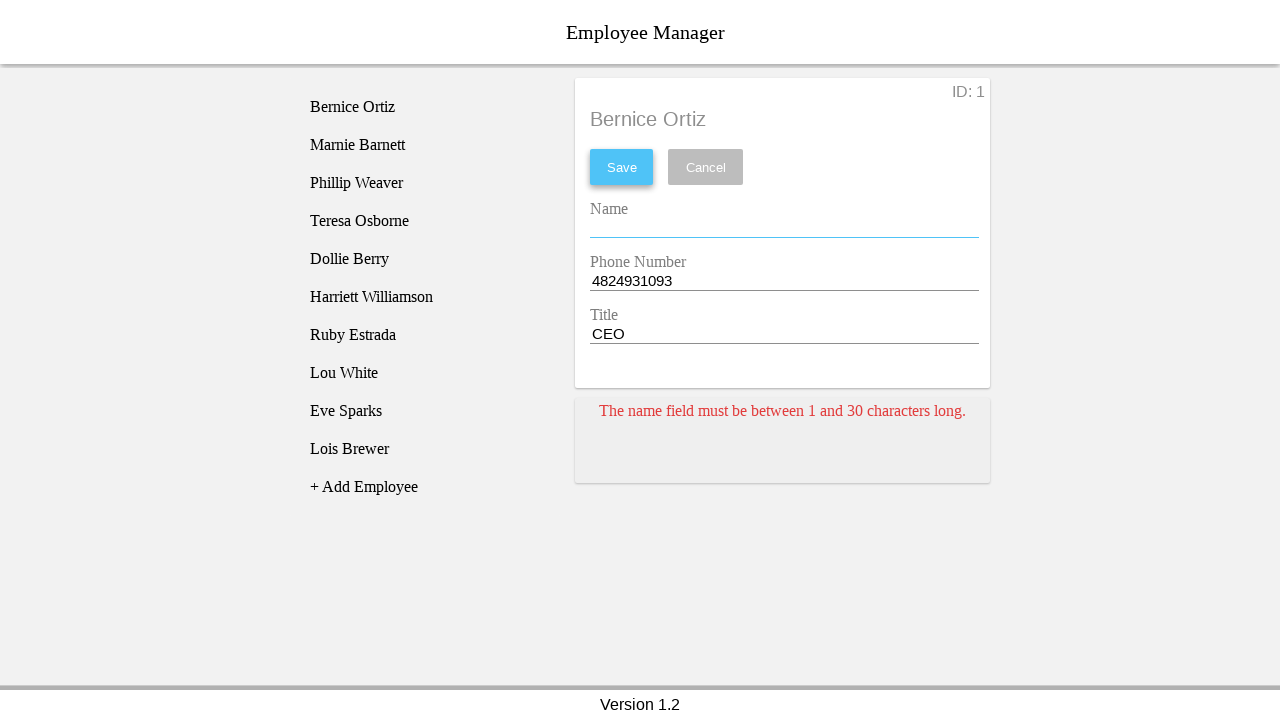

Clicked cancel button to dismiss error message at (706, 167) on [name='cancel']
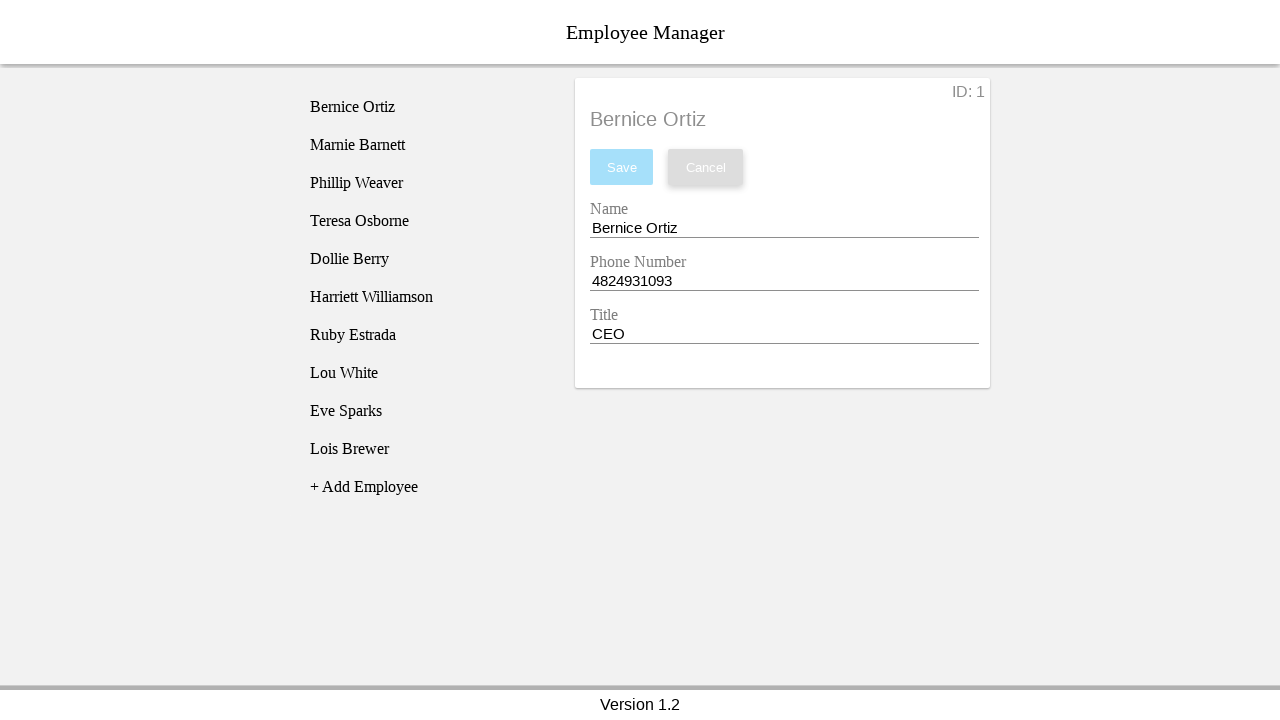

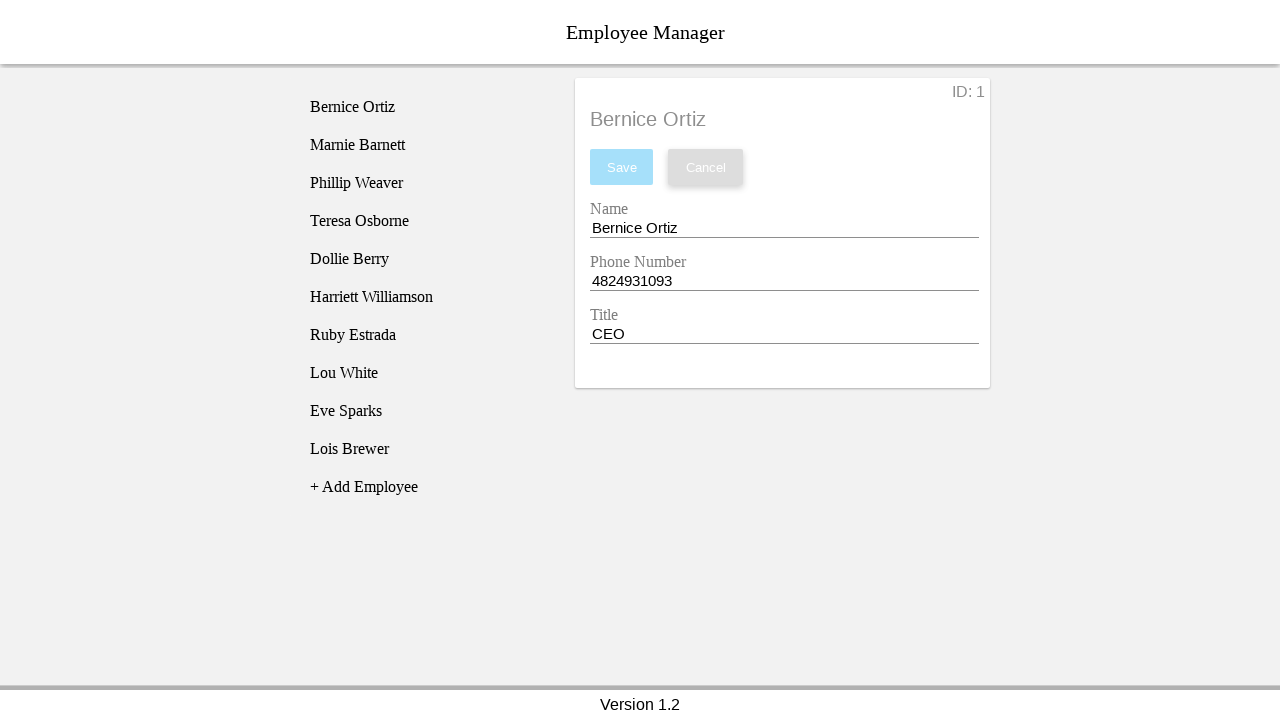